Navigates to the IPL T20 cricket website and waits for the page to load

Starting URL: https://www.iplt20.com/

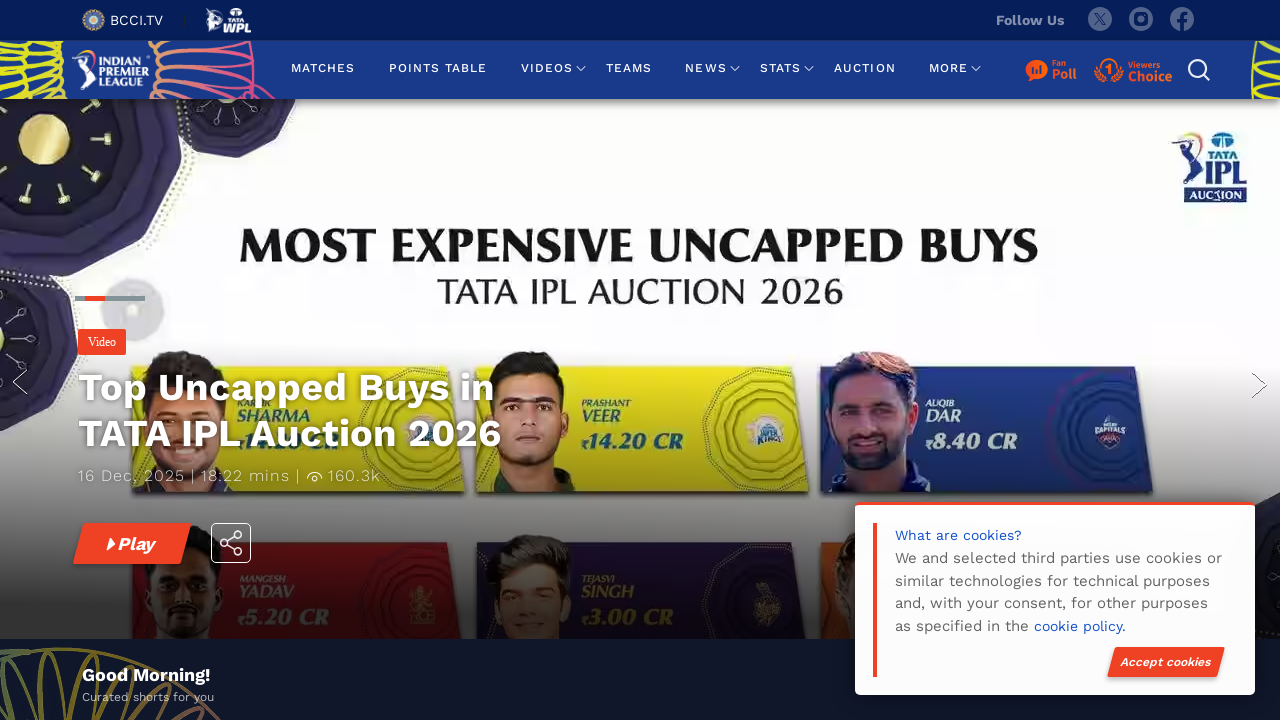

Navigated to IPL T20 cricket website
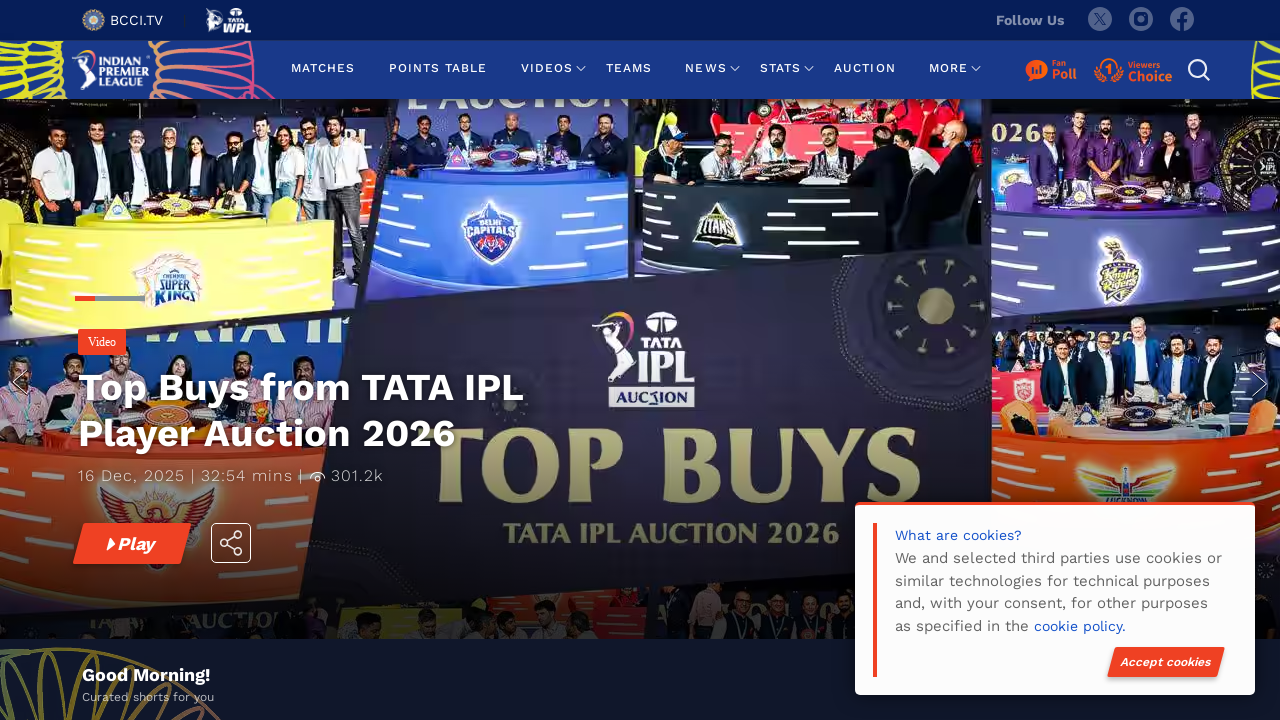

Page DOM content loaded
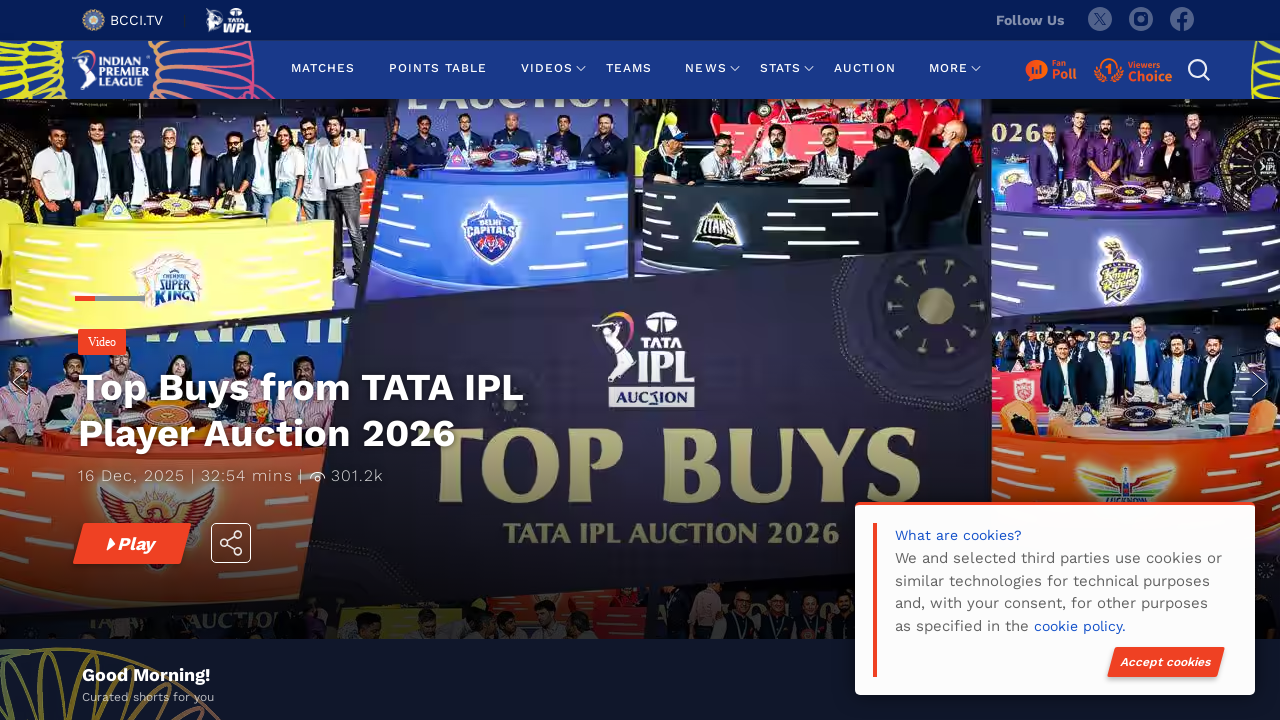

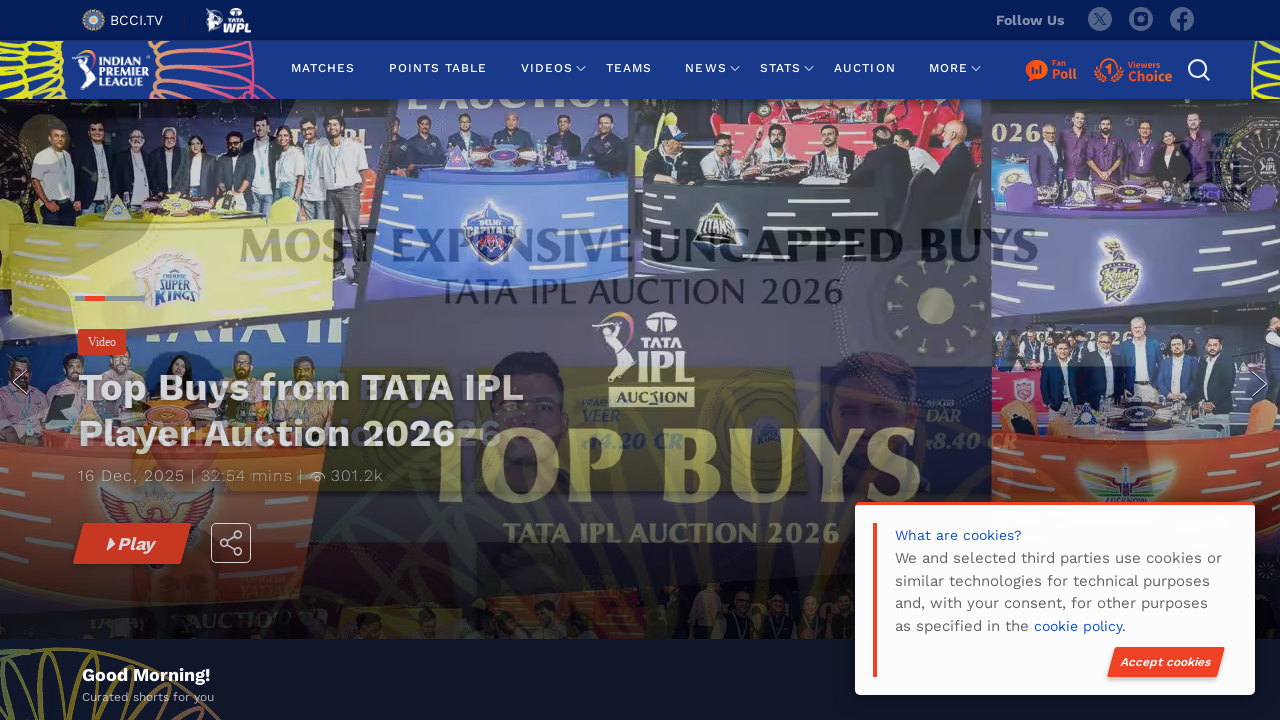